Tests Confirm Alert functionality by clicking the Confirm Alert button and dismissing it with Cancel

Starting URL: https://v1.training-support.net/selenium/javascript-alerts

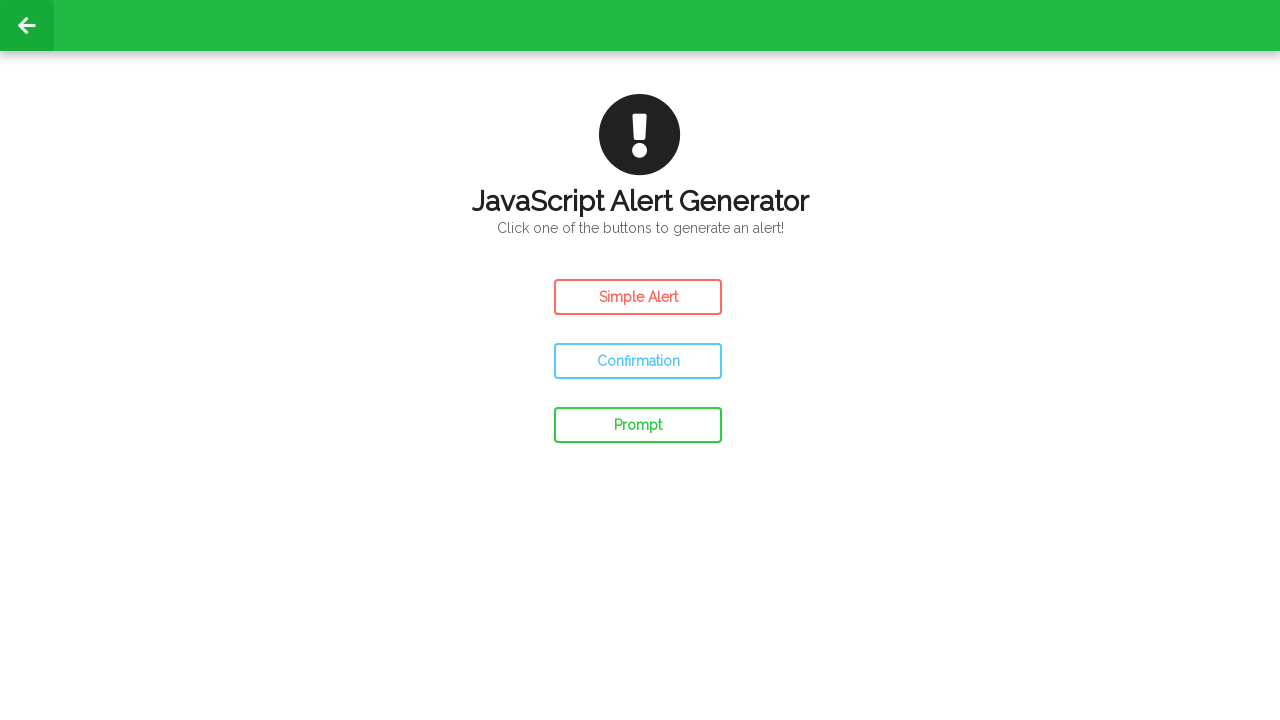

Set up dialog handler to dismiss confirm alert with Cancel
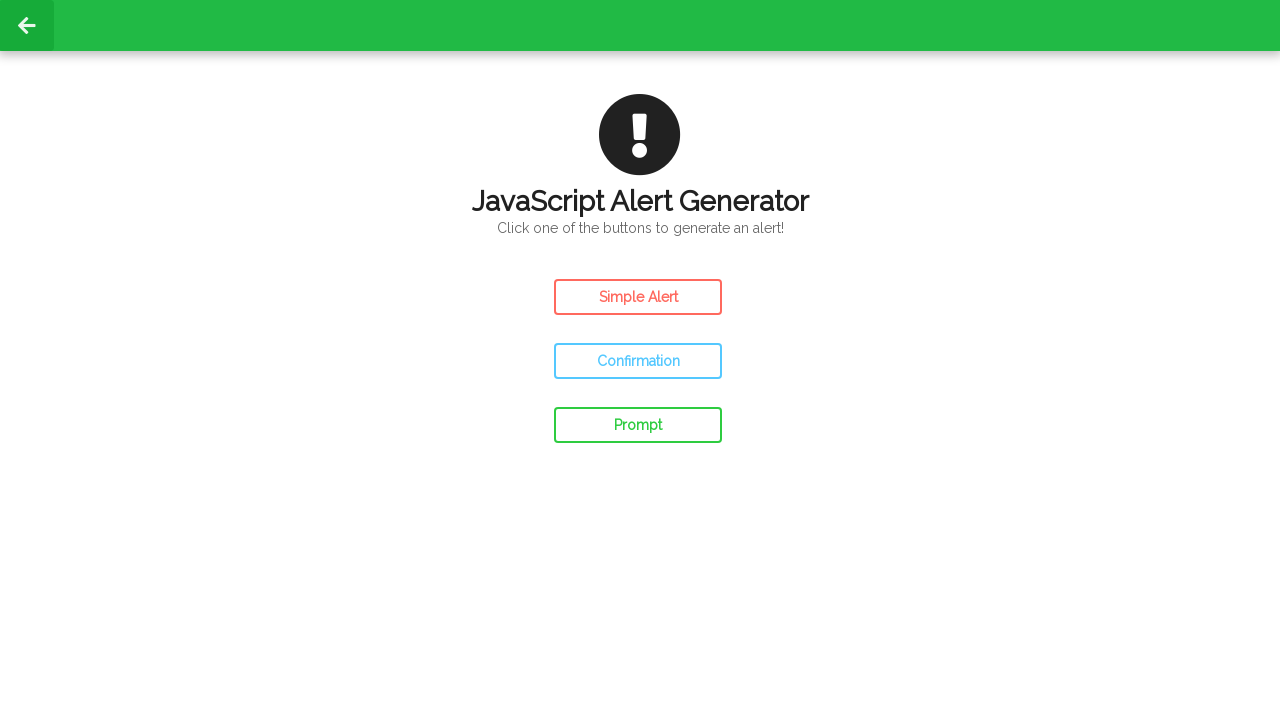

Clicked the Confirm Alert button at (638, 361) on #confirm
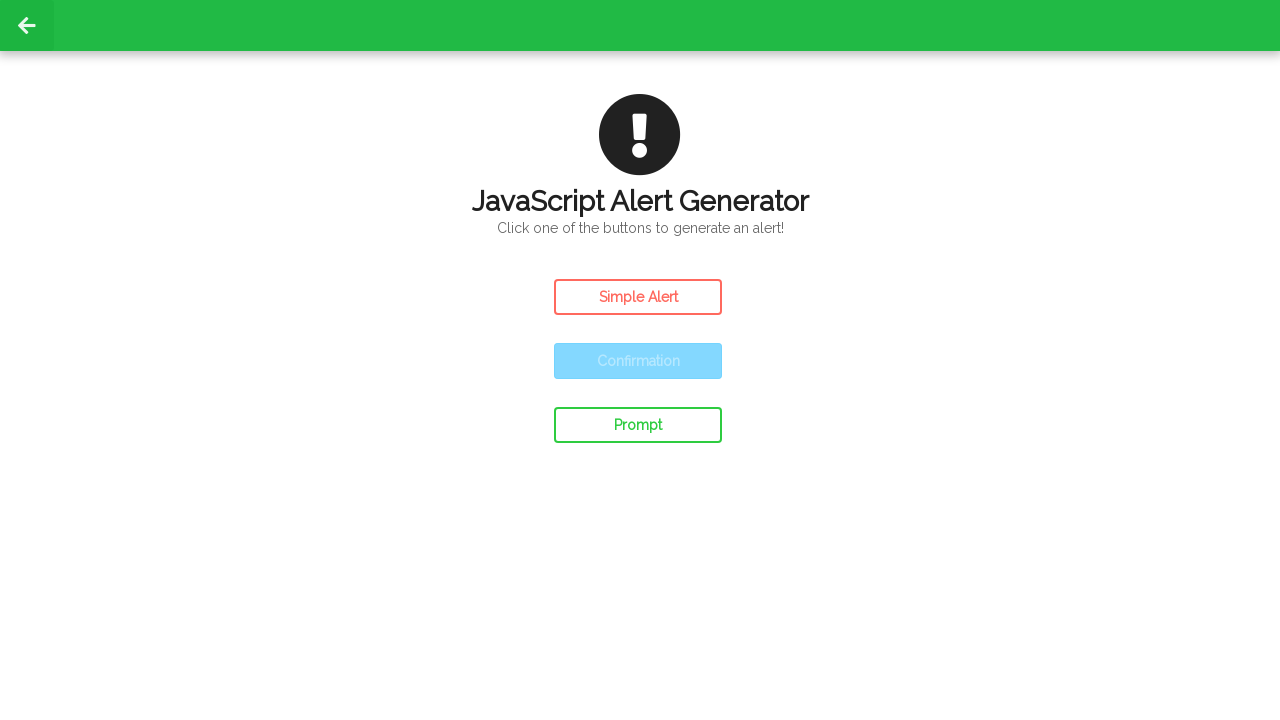

Waited for confirm alert to be dismissed
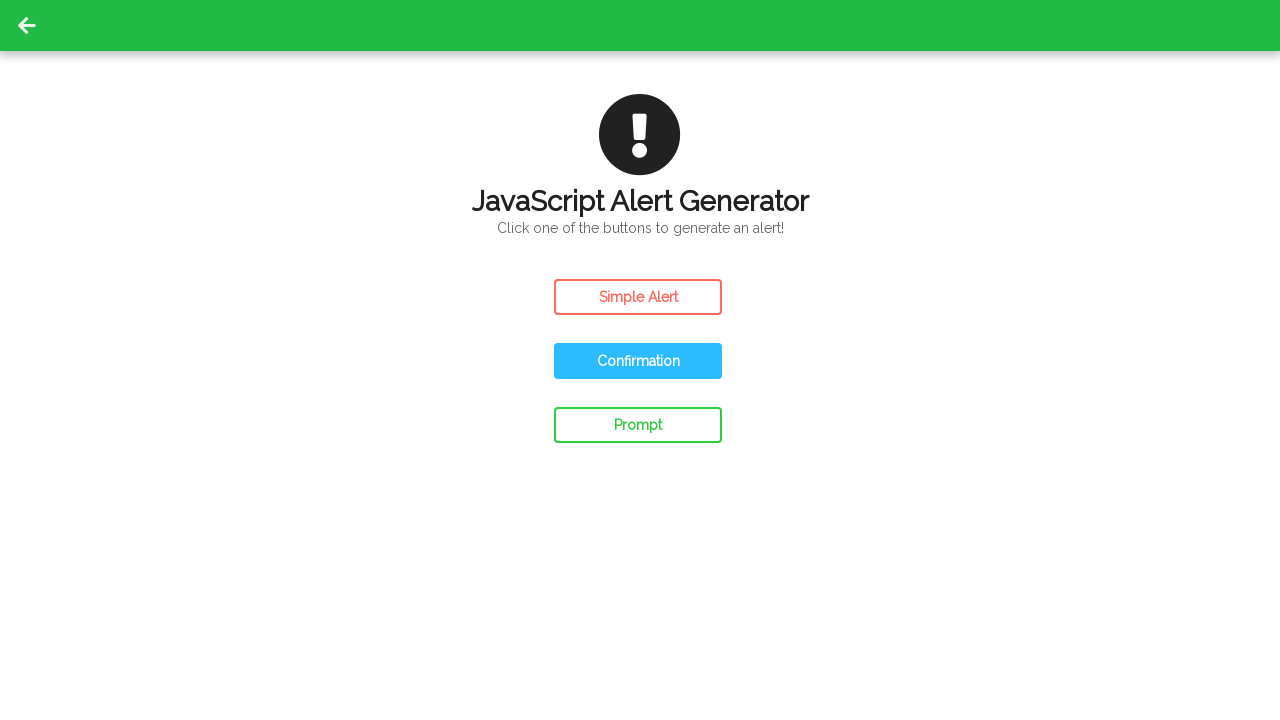

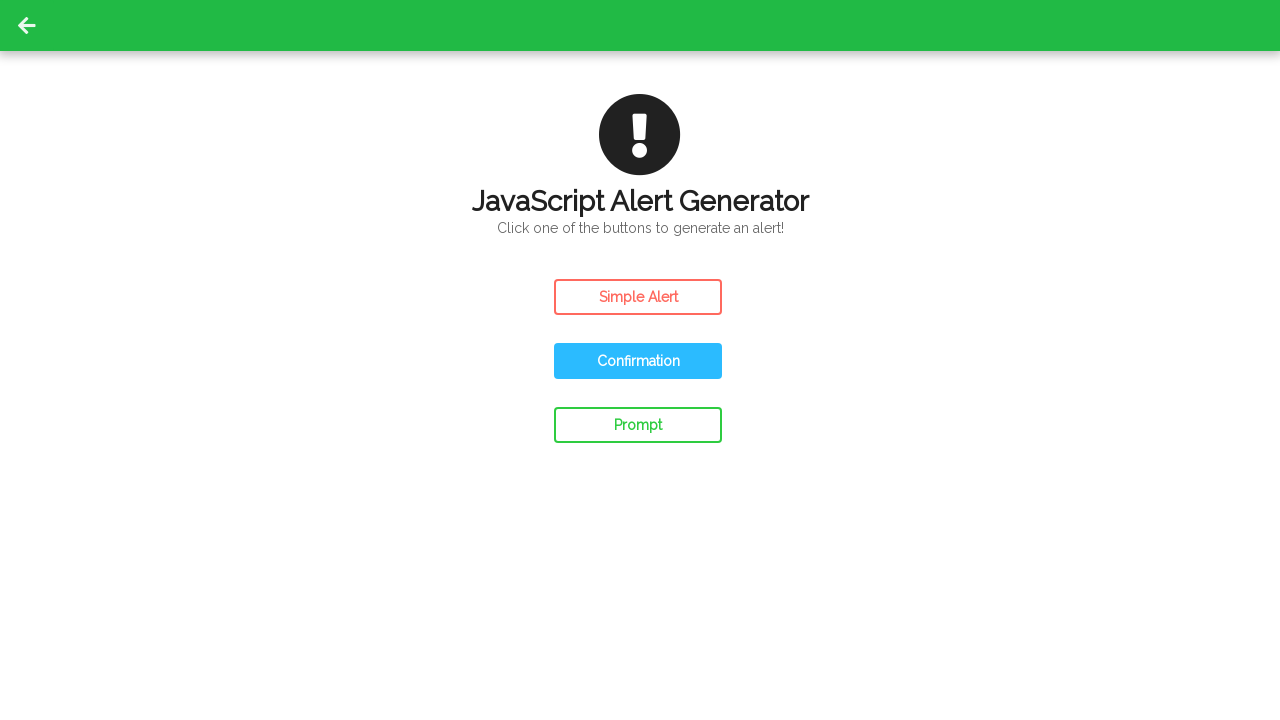